Tests multi-select dropdown functionality by selecting multiple color options using keyboard navigation

Starting URL: https://demoqa.com/select-menu

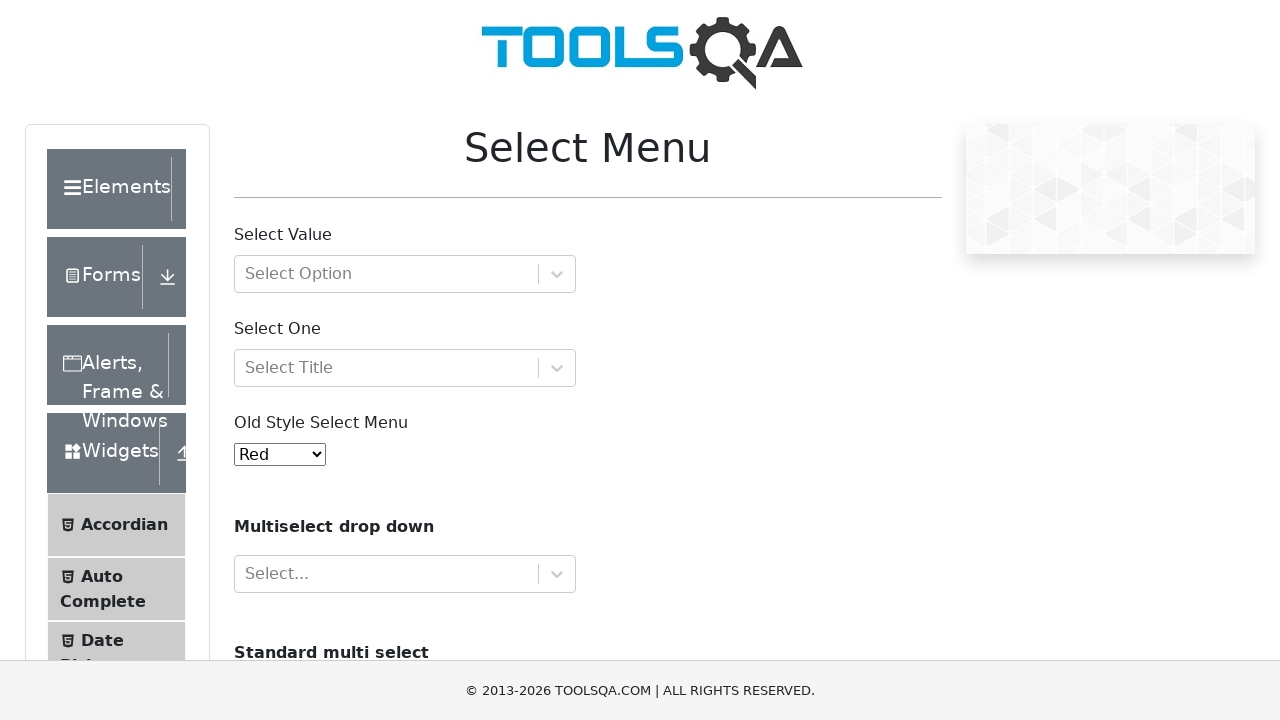

Located the multi-select input field
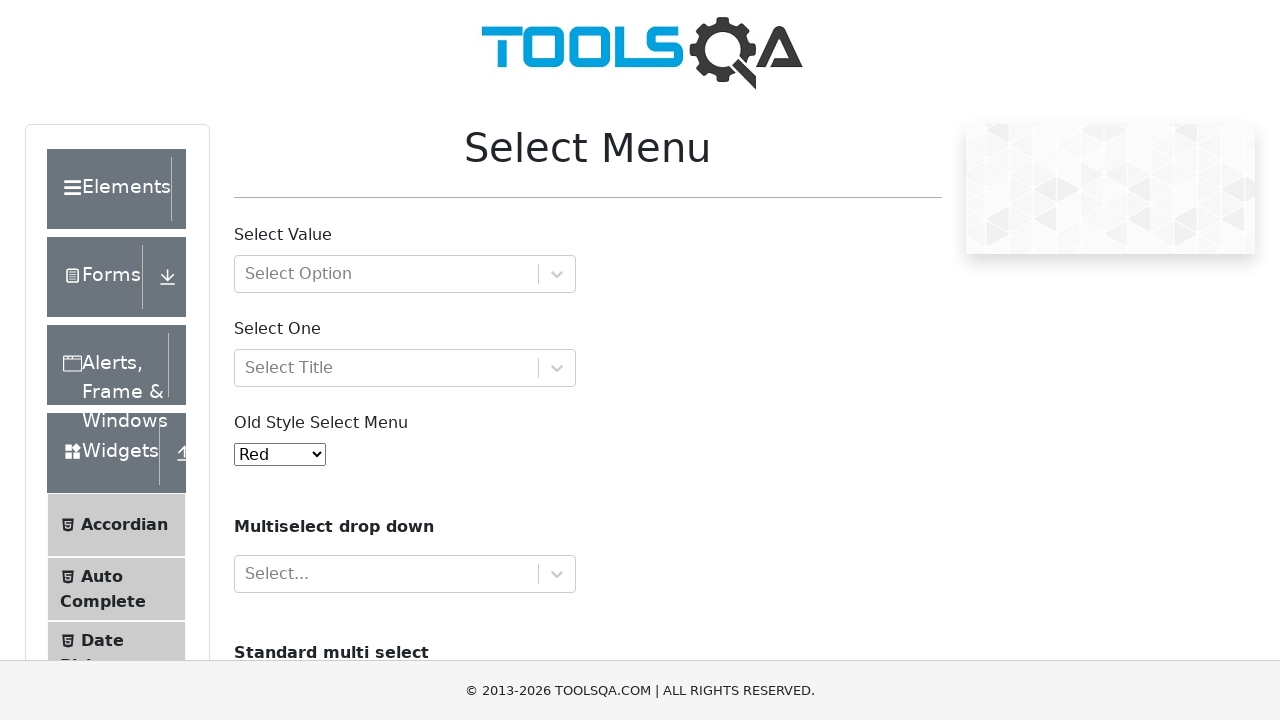

Filled multi-select input with 'GRE' on input#react-select-4-input
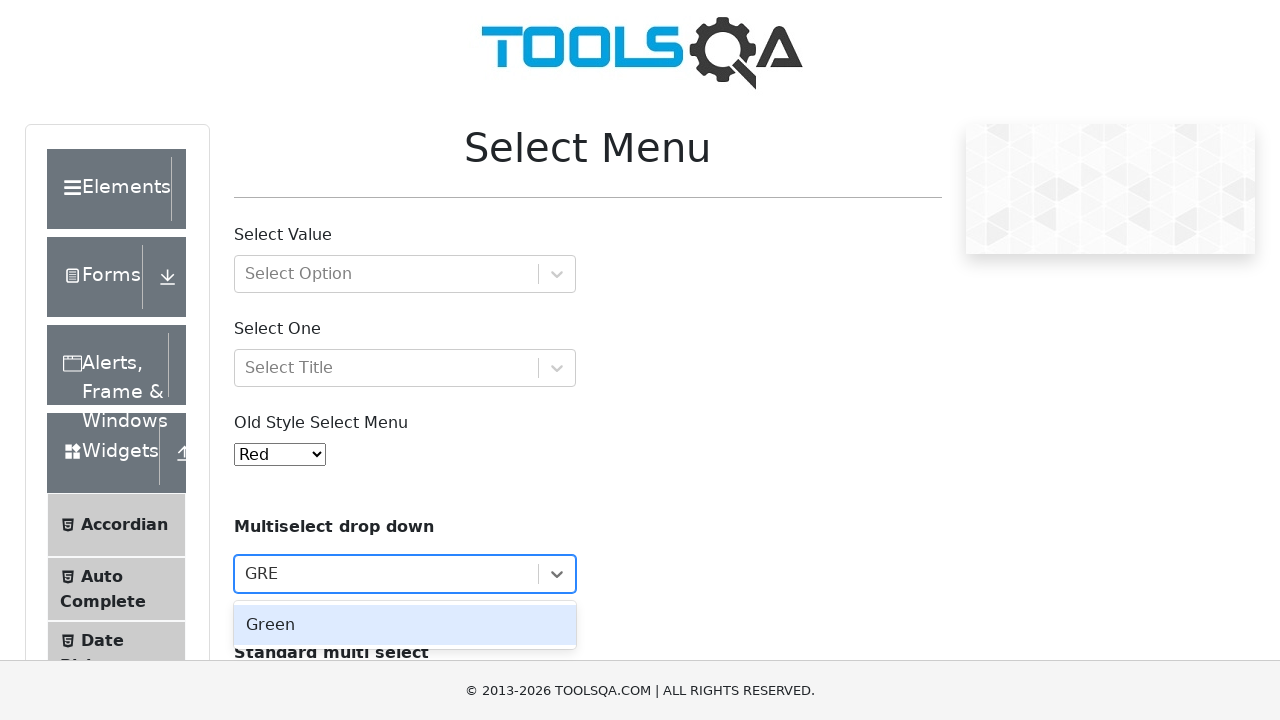

Pressed Tab to autocomplete and select 'GRE' on input#react-select-4-input
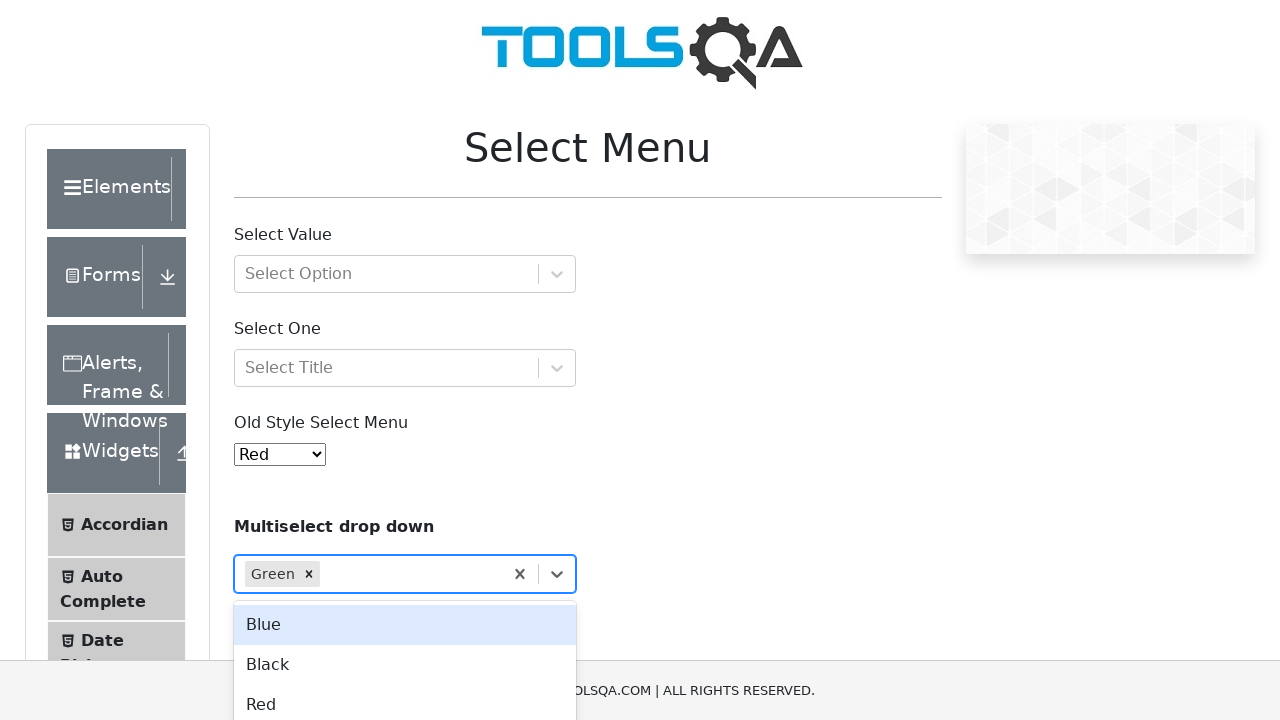

Filled multi-select input with 'BLUE' on input#react-select-4-input
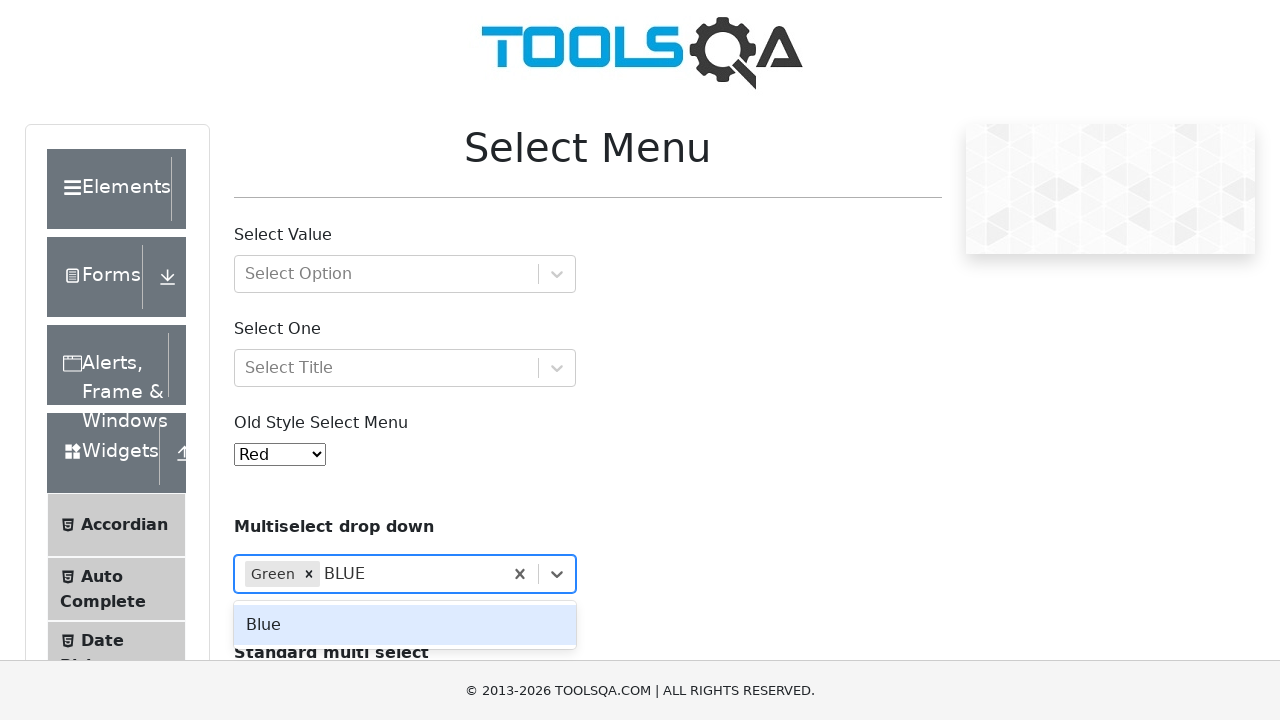

Pressed Enter to select 'BLUE' color option on input#react-select-4-input
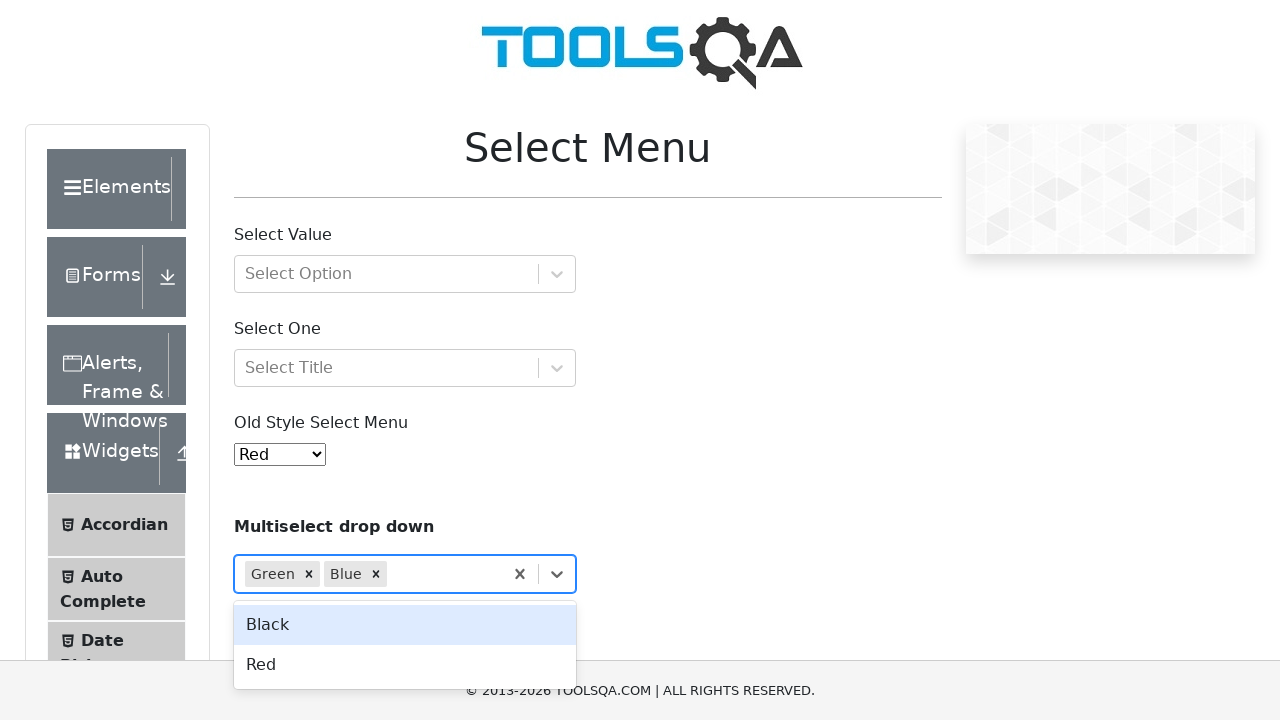

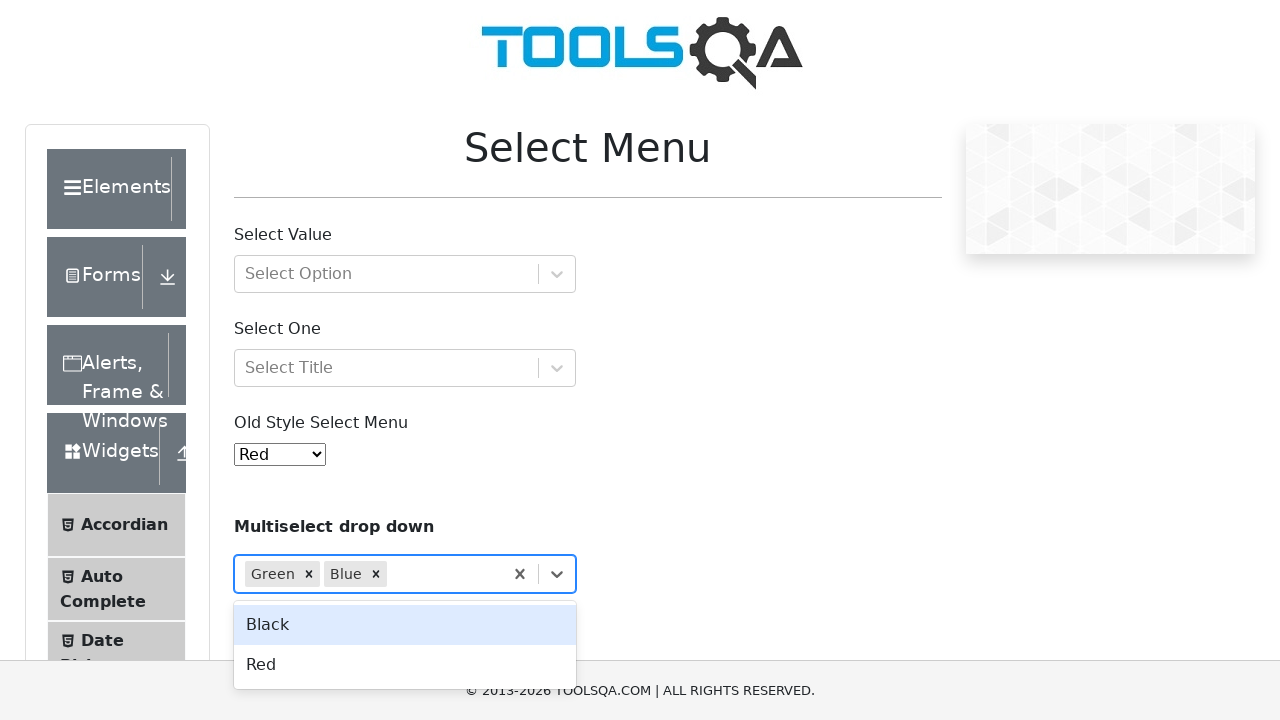